Navigates to Army Green Service Uniform page via the Uniforms menu and verifies the page URL is correct

Starting URL: https://www.glendale.com/

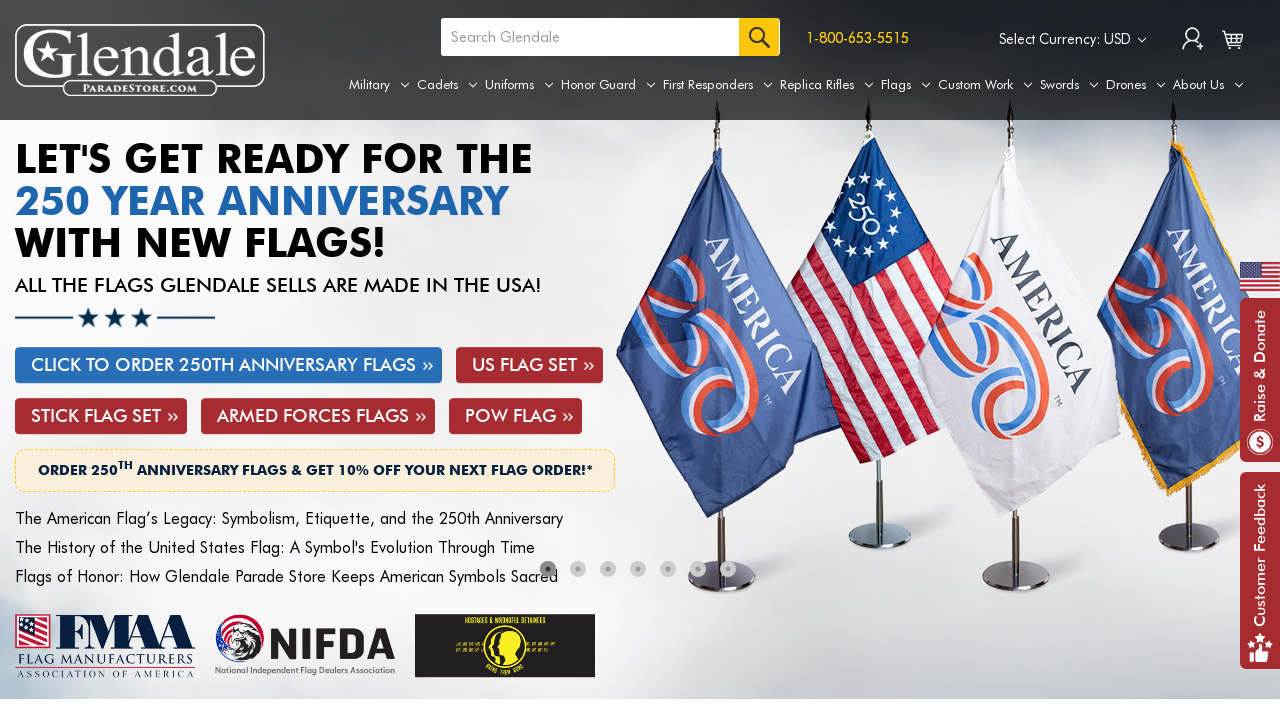

Hovered over Uniforms menu to open dropdown at (519, 85) on a[aria-label='Uniforms']
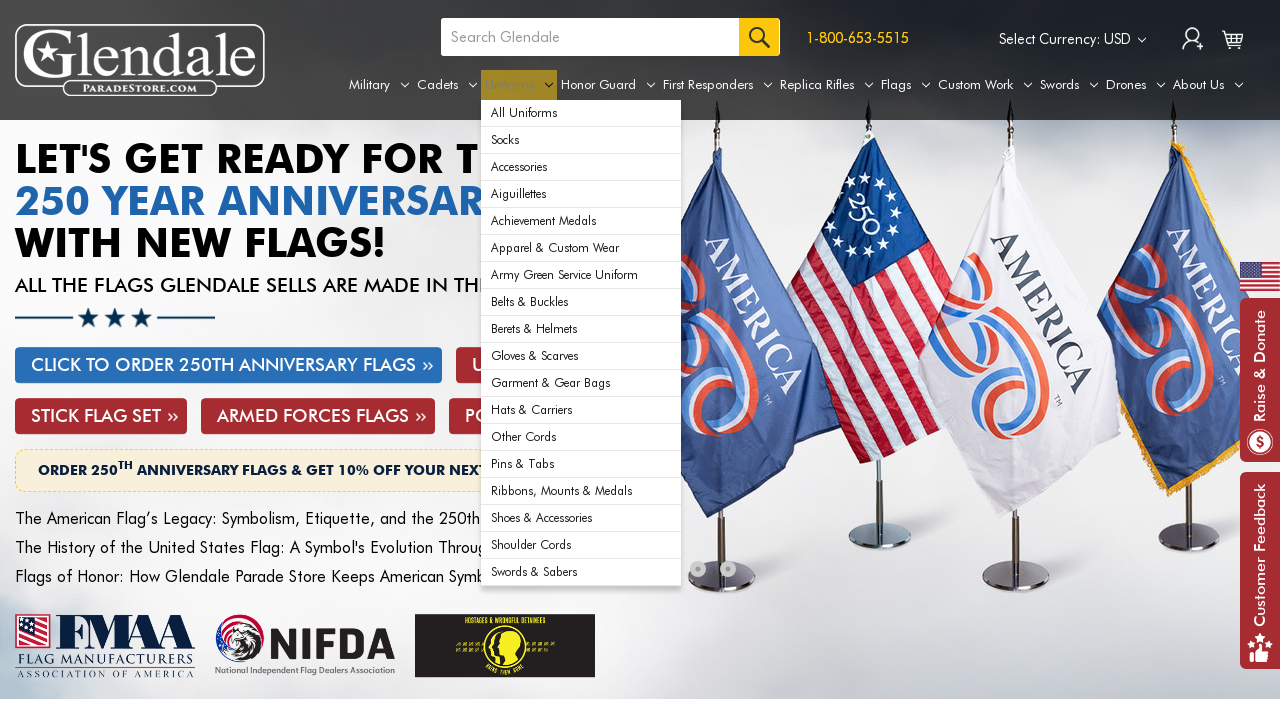

Clicked on Army Green Service Uniform option from dropdown menu at (581, 275) on #navPages-29 ul.navPage-subMenu-list li:nth-child(7) a
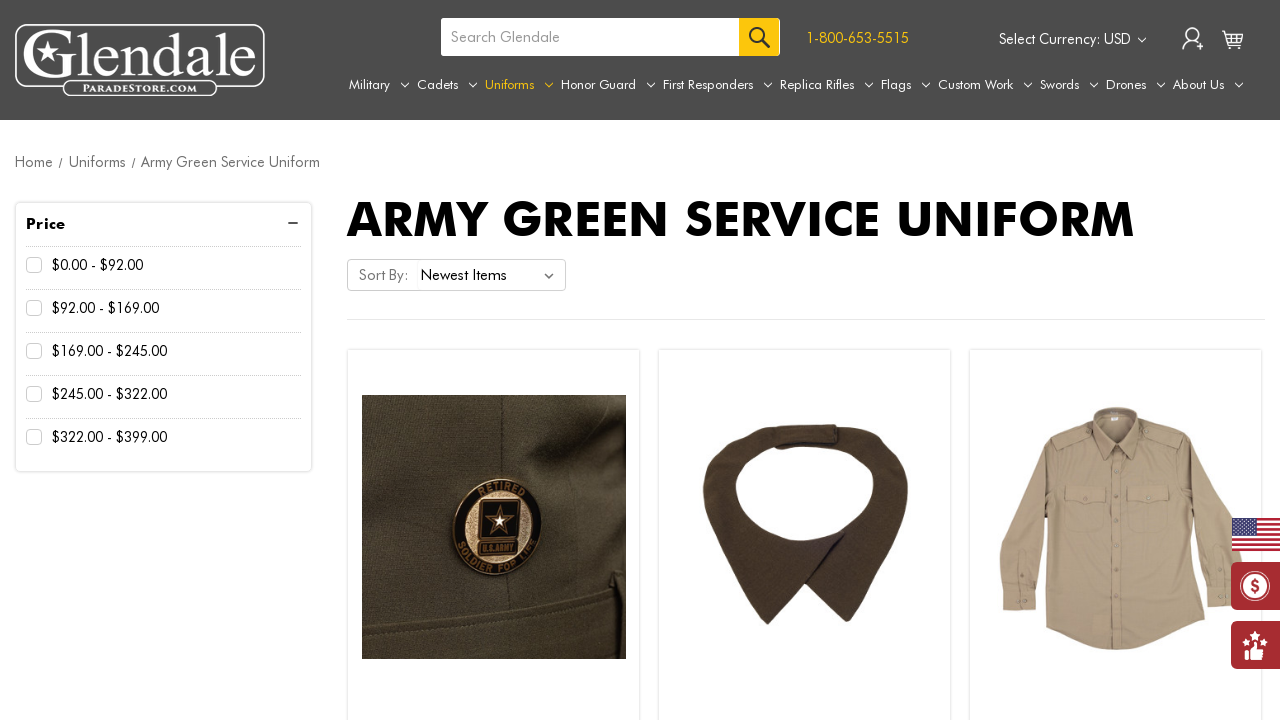

Verified page URL is correct for Army Green Service Uniform
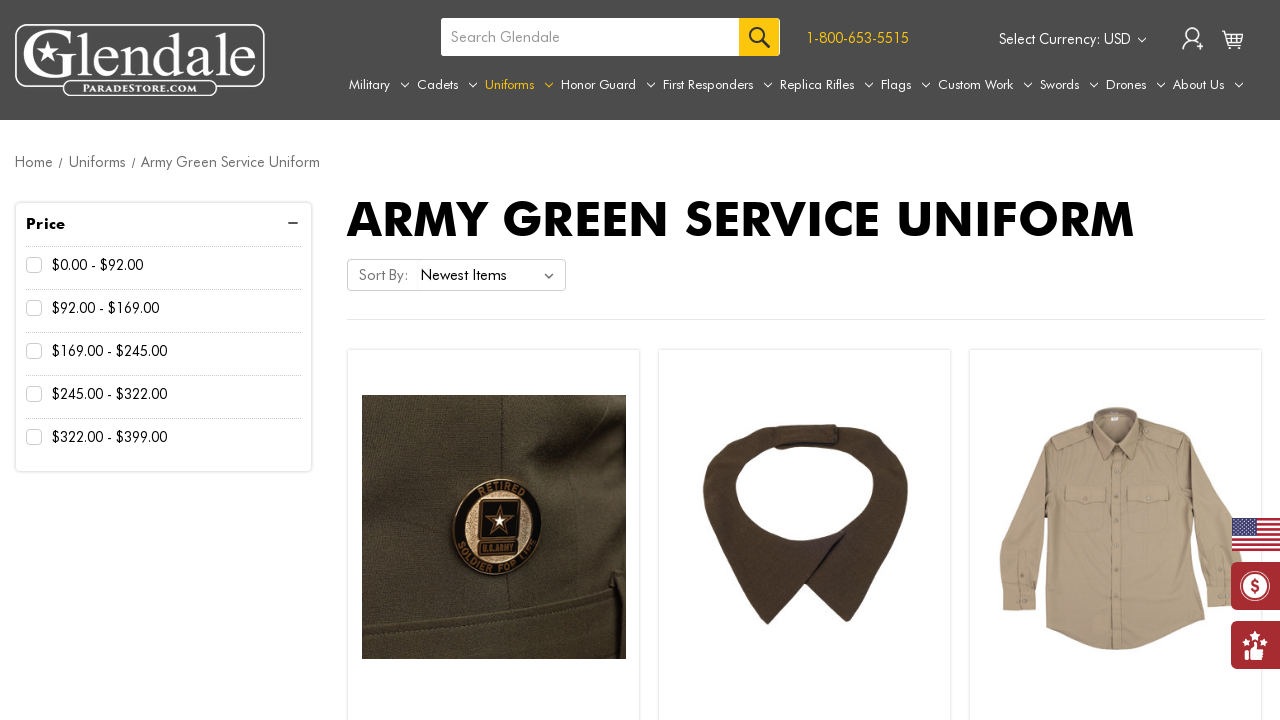

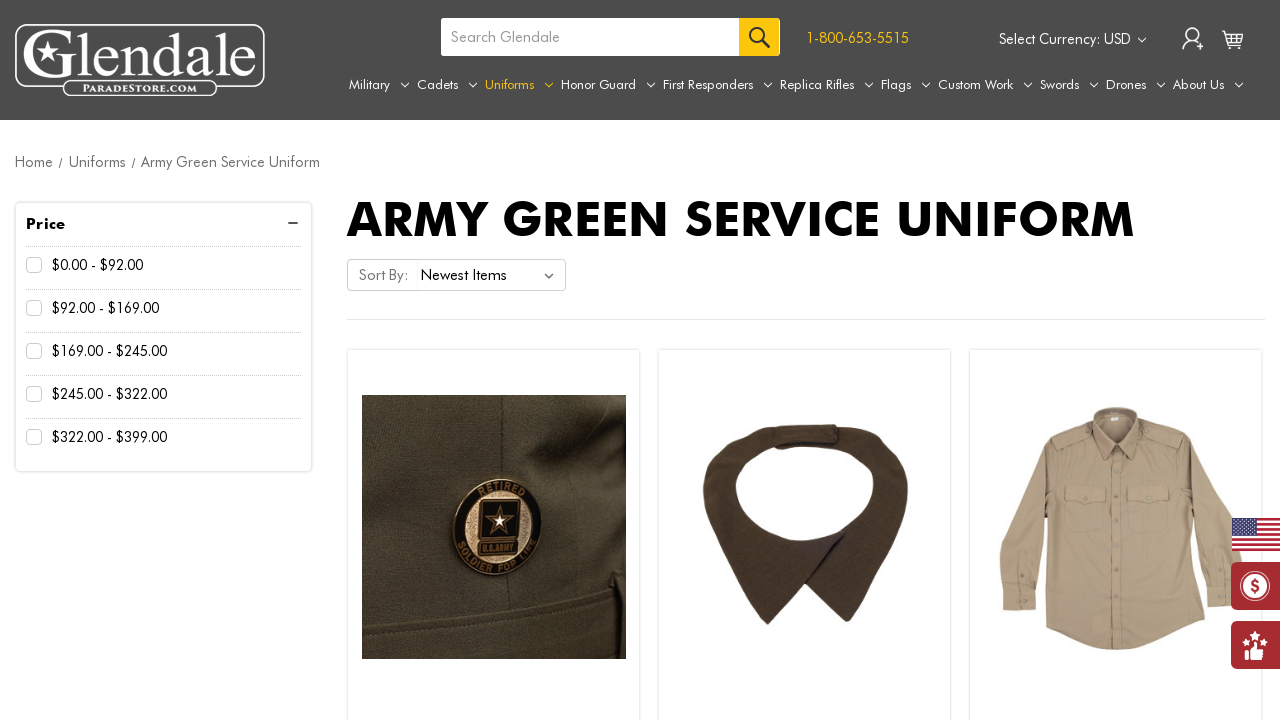